Tests various alert interactions including accepting basic alerts, dismissing cancel alerts, and sending text to prompt alerts

Starting URL: https://www.leafground.com/alert.xhtml

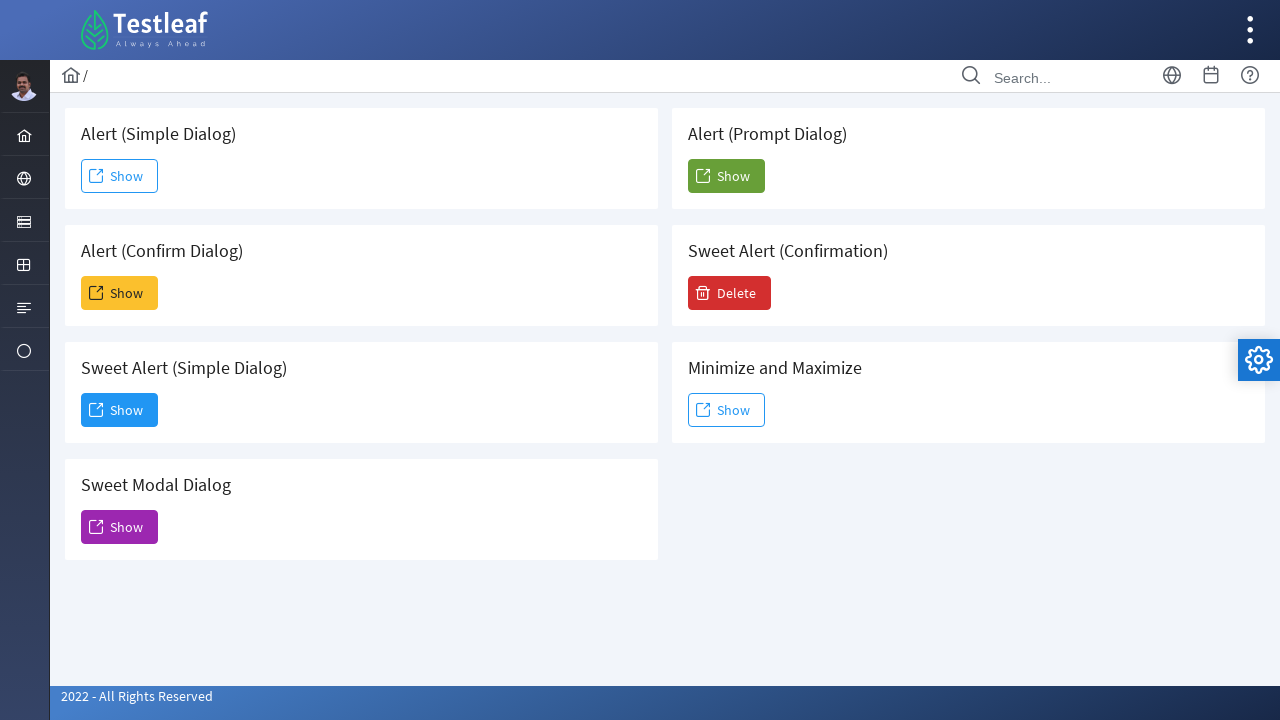

Clicked basic alert button at (120, 176) on #j_idt88\:j_idt91
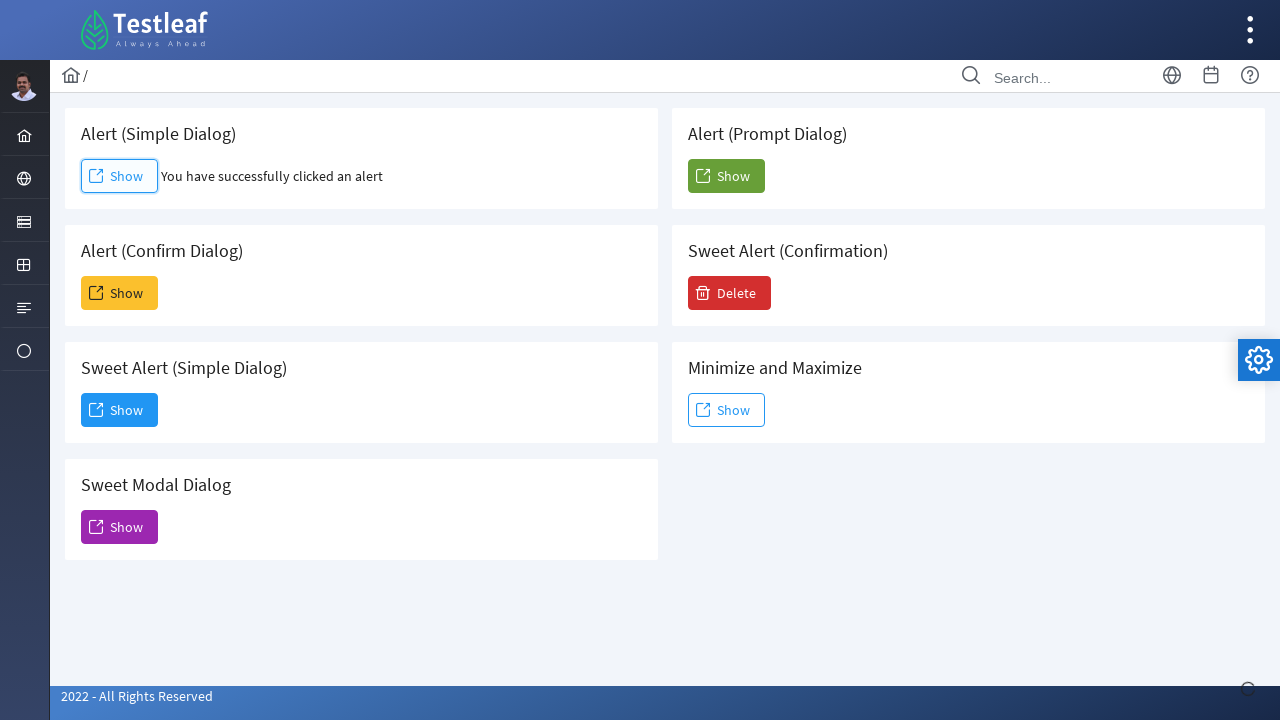

Set up dialog handler to accept basic alert
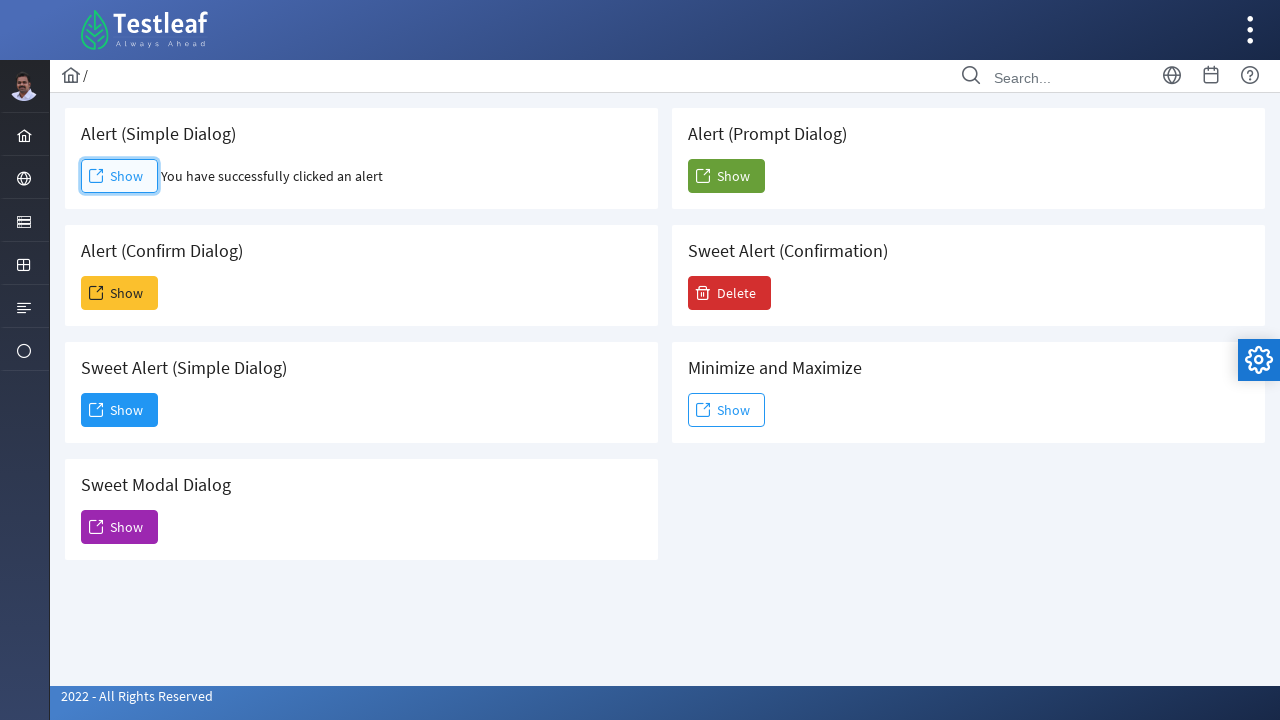

Clicked cancel alert button at (120, 293) on #j_idt88\:j_idt93
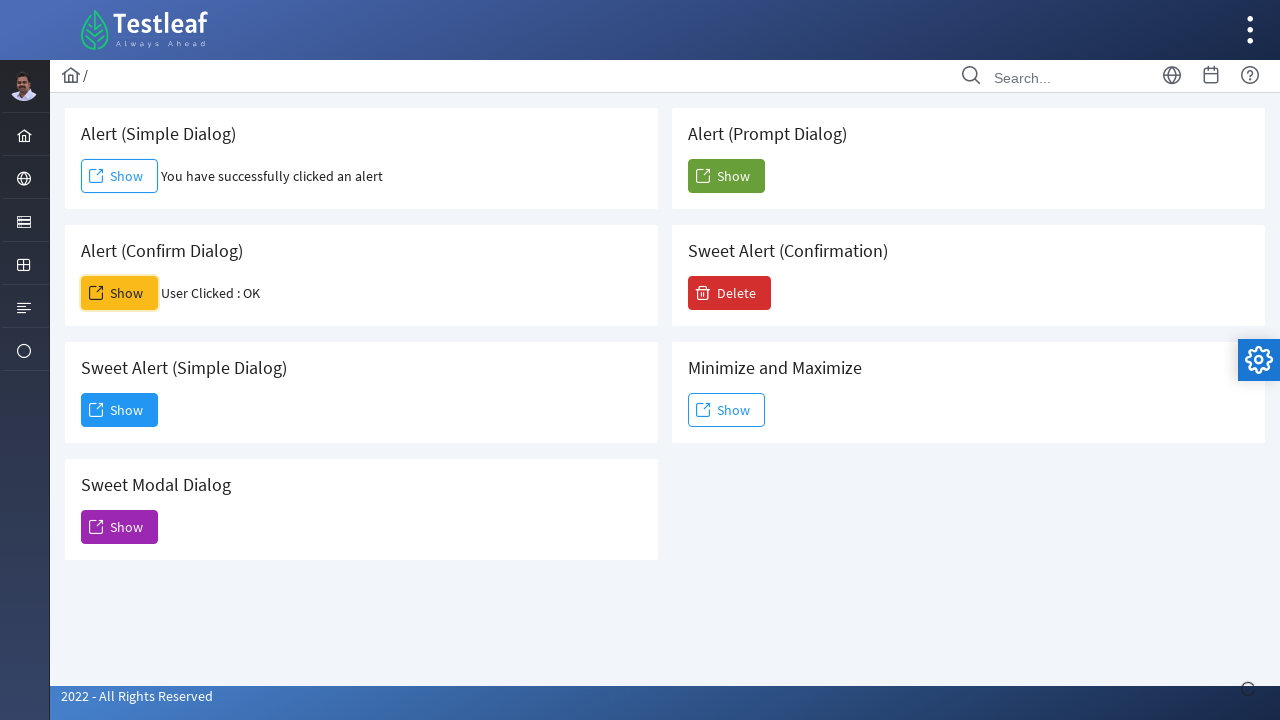

Set up dialog handler to dismiss cancel alert
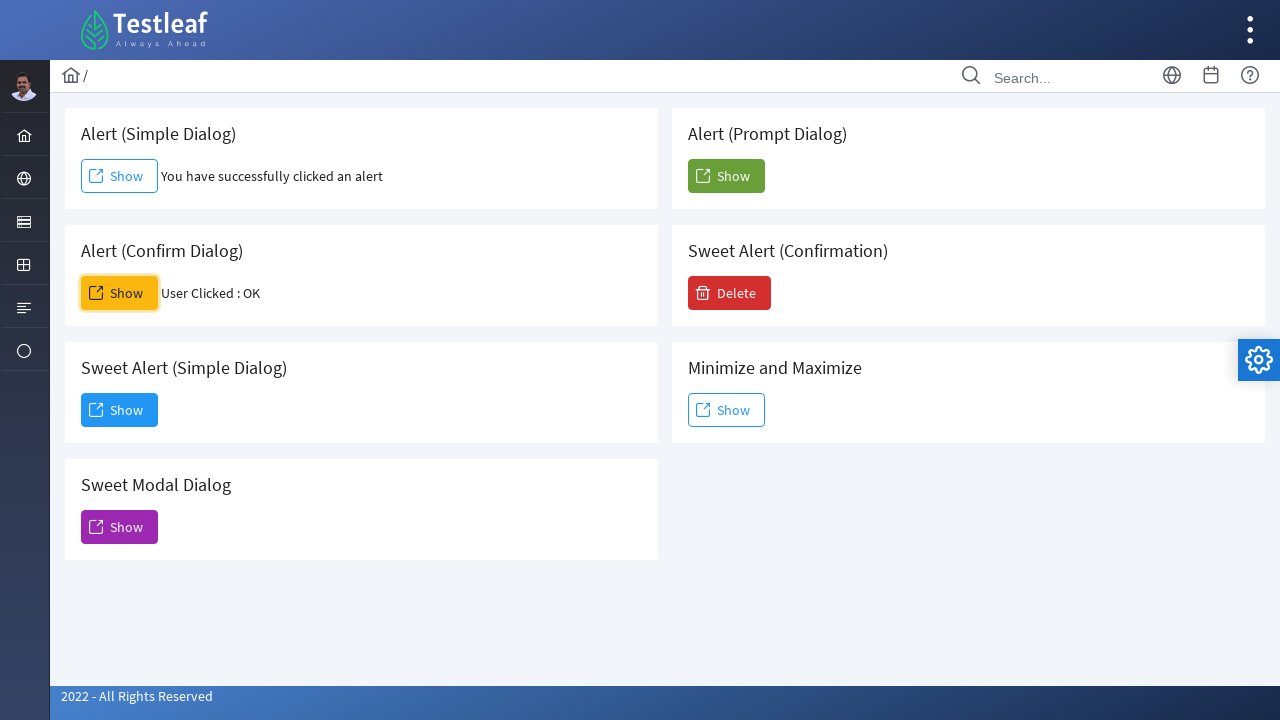

Clicked prompt alert button at (726, 176) on #j_idt88\:j_idt104
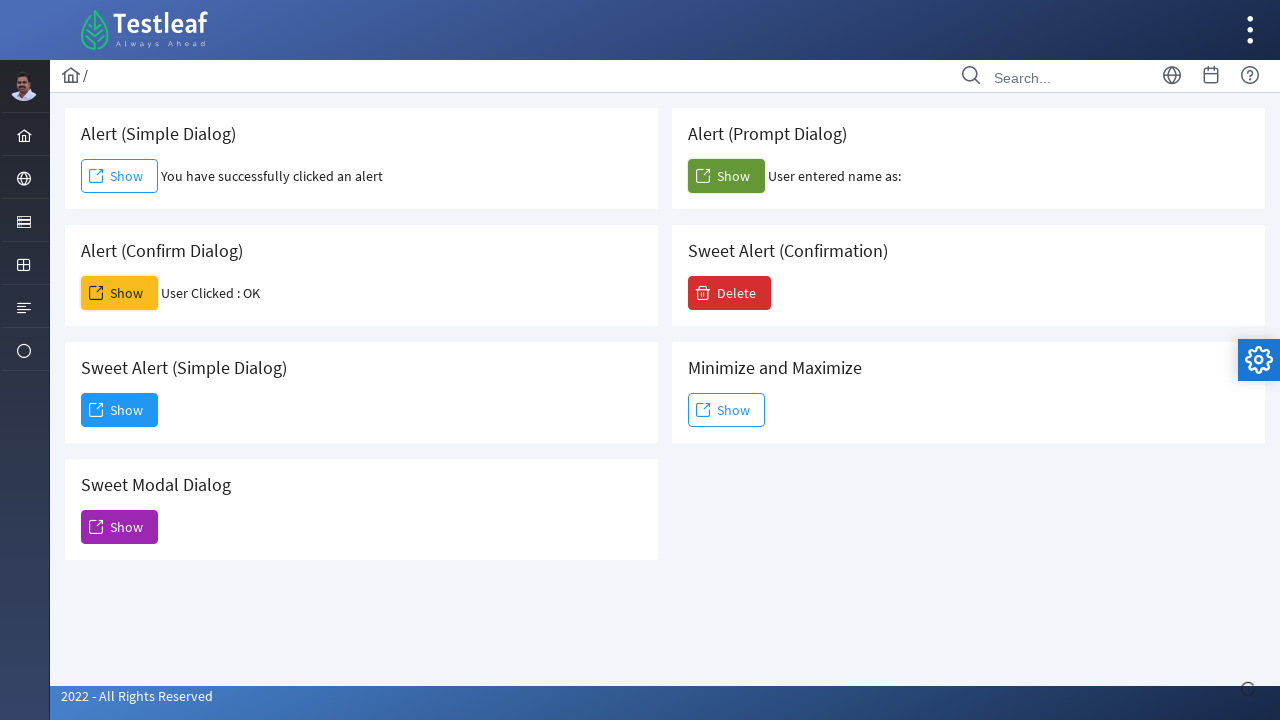

Set up dialog handler to accept prompt alert with text 'OK'
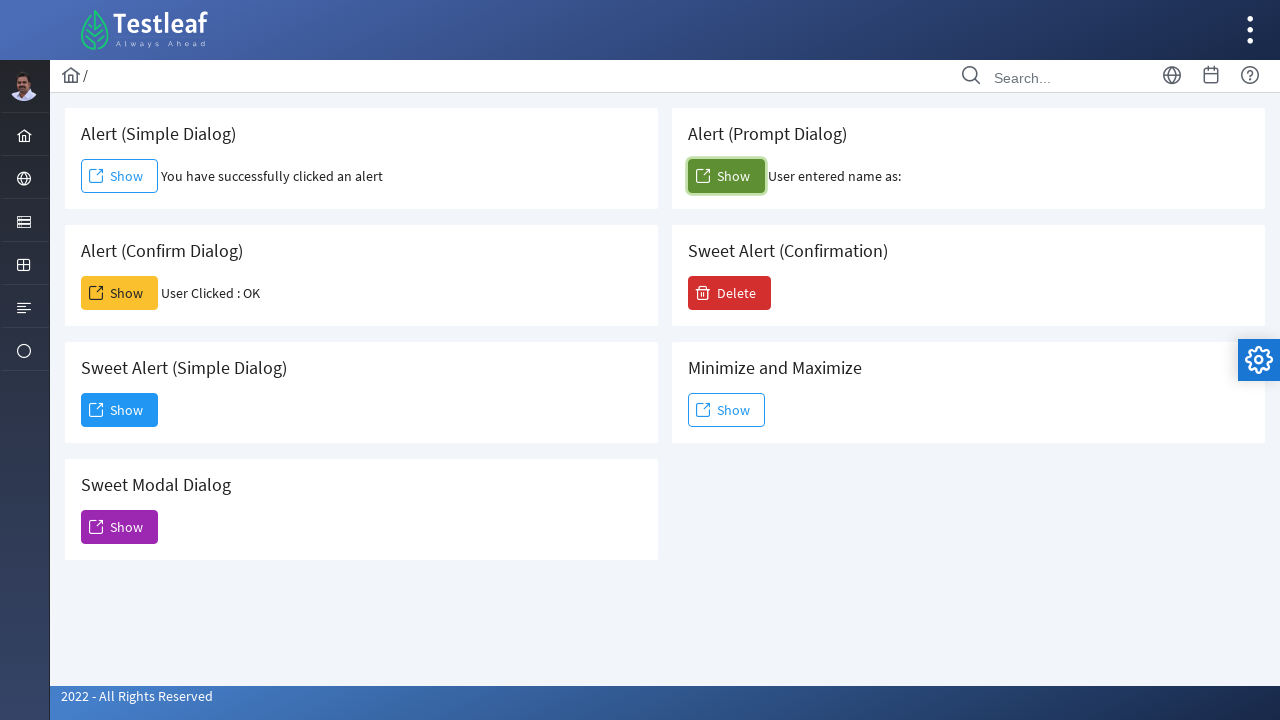

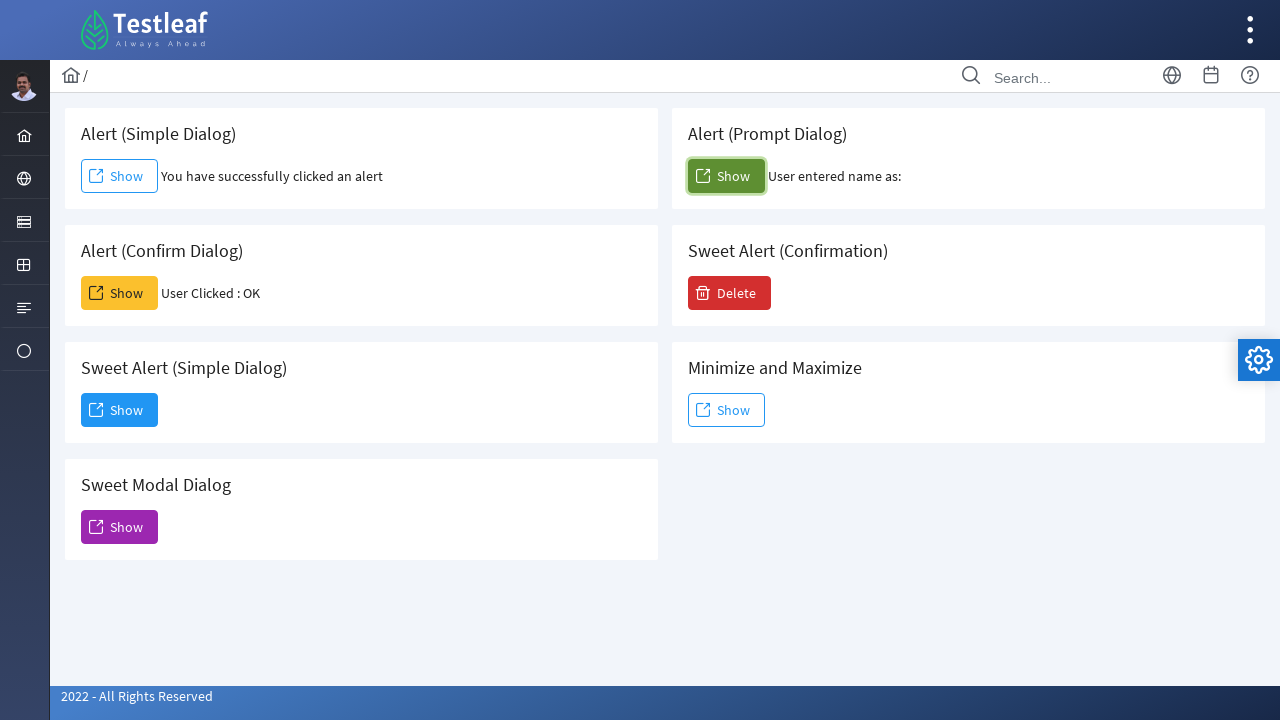